Tests navigation to the Herokuapp test page, verifies the page title, and clicks on the hovers example link.

Starting URL: https://the-internet.herokuapp.com/

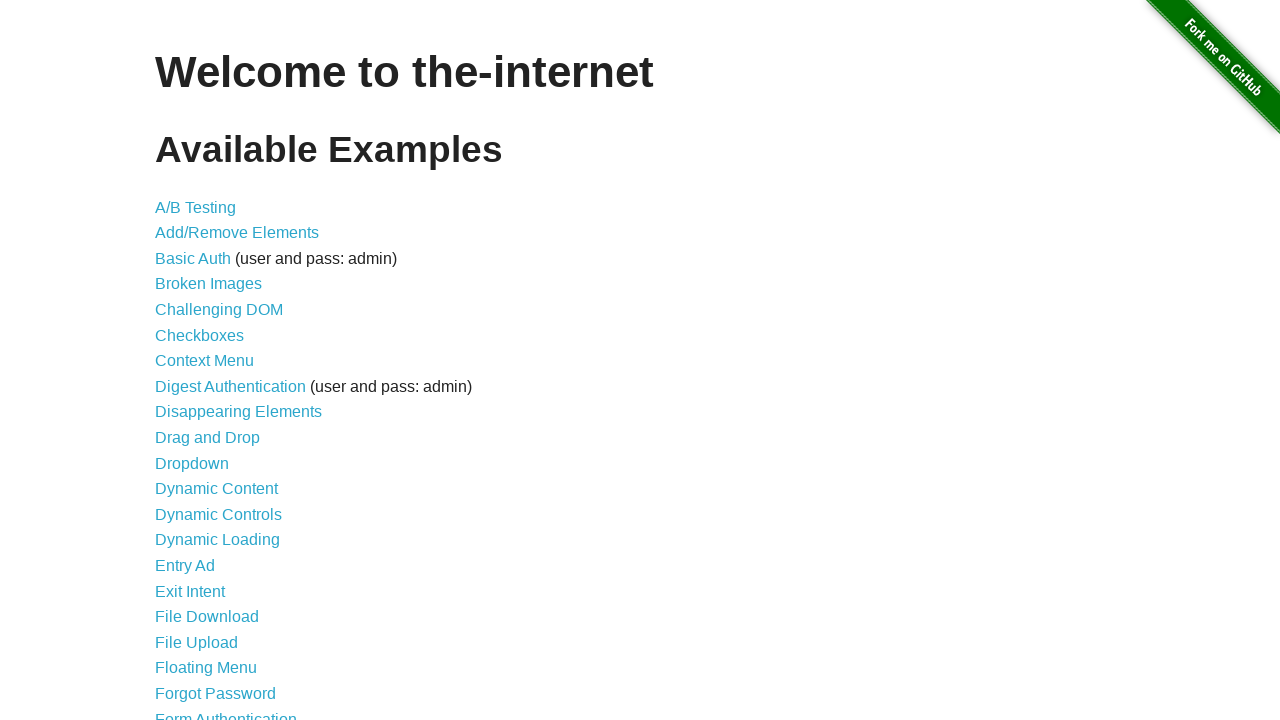

Verified page title is 'The Internet'
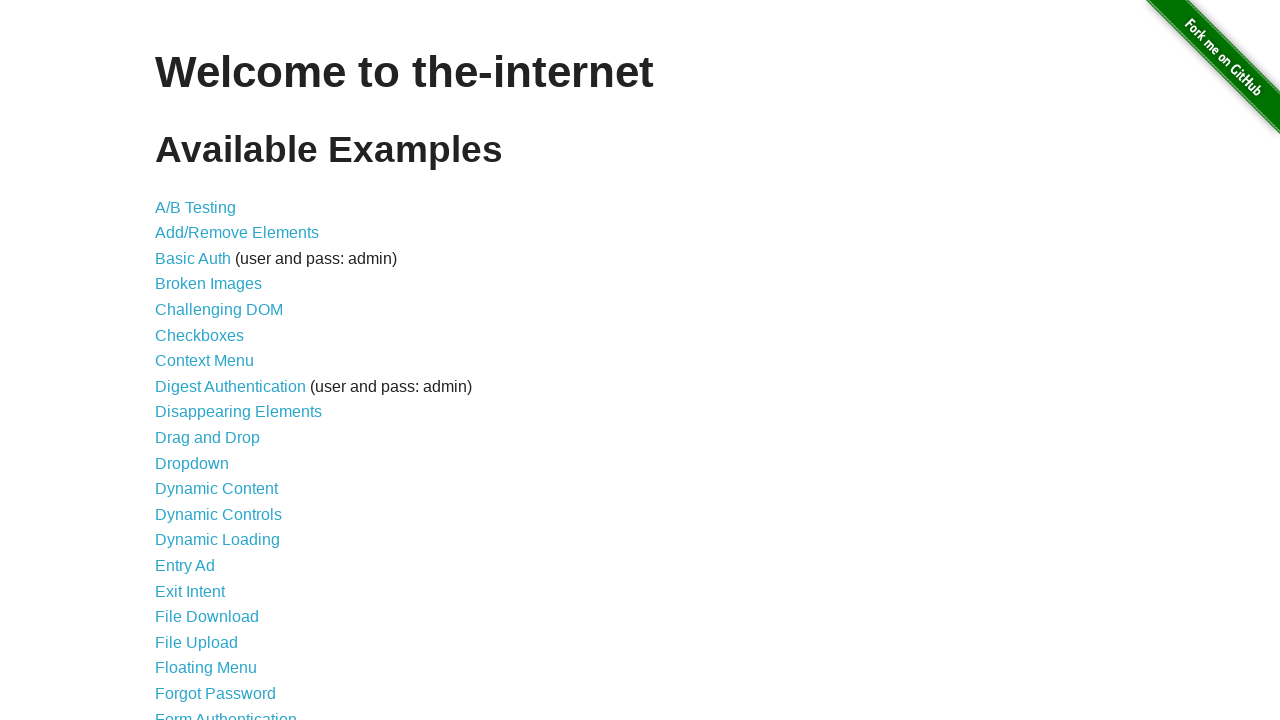

Clicked on the hovers example link at (180, 360) on a[href='/hovers']
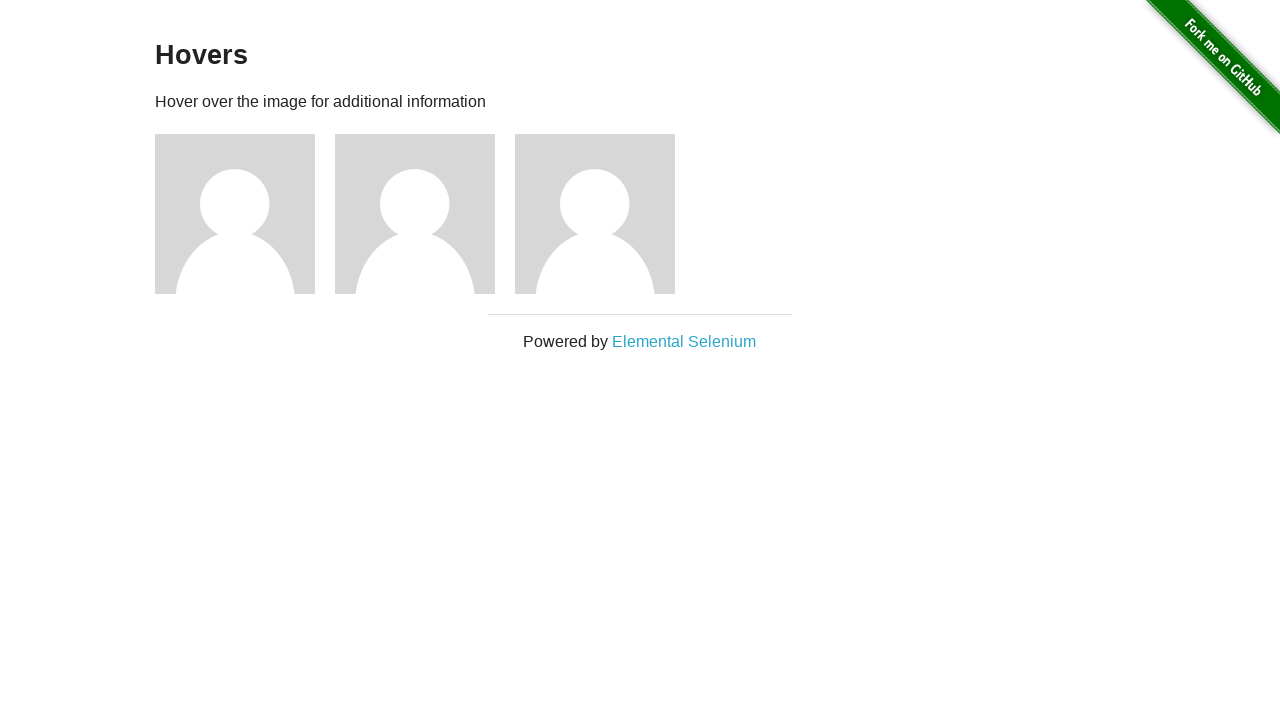

Hovers page loaded successfully
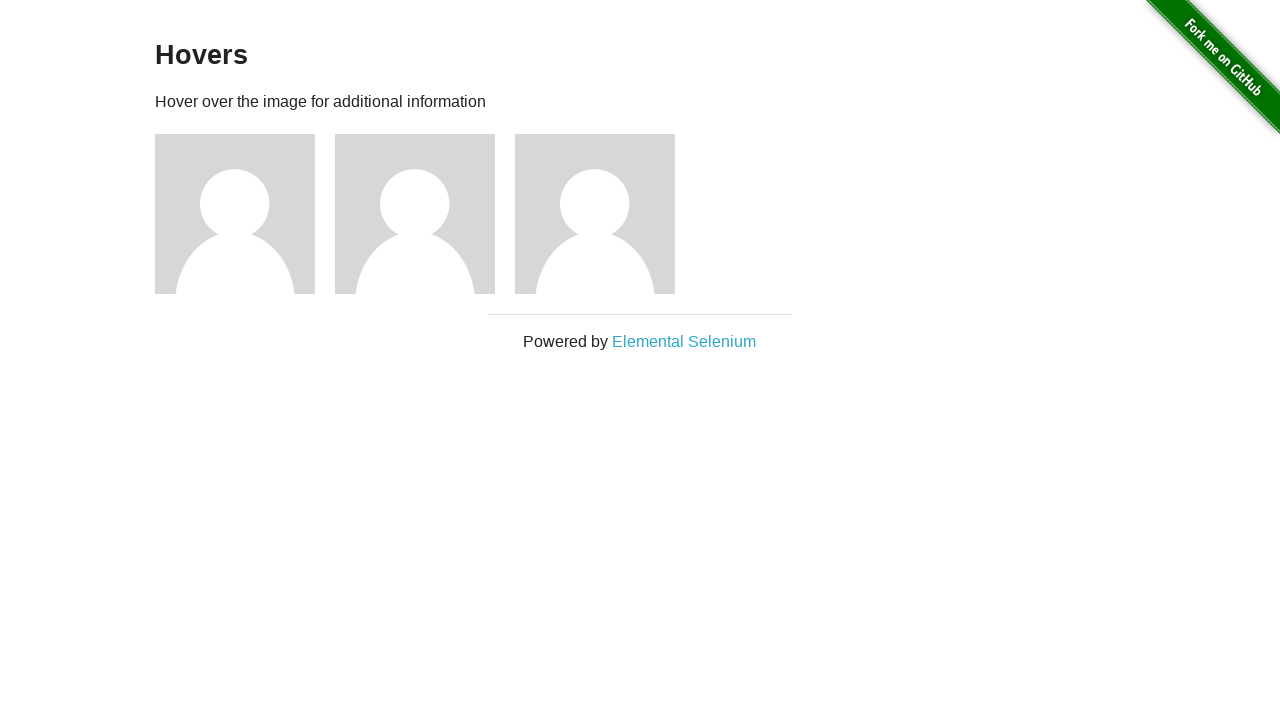

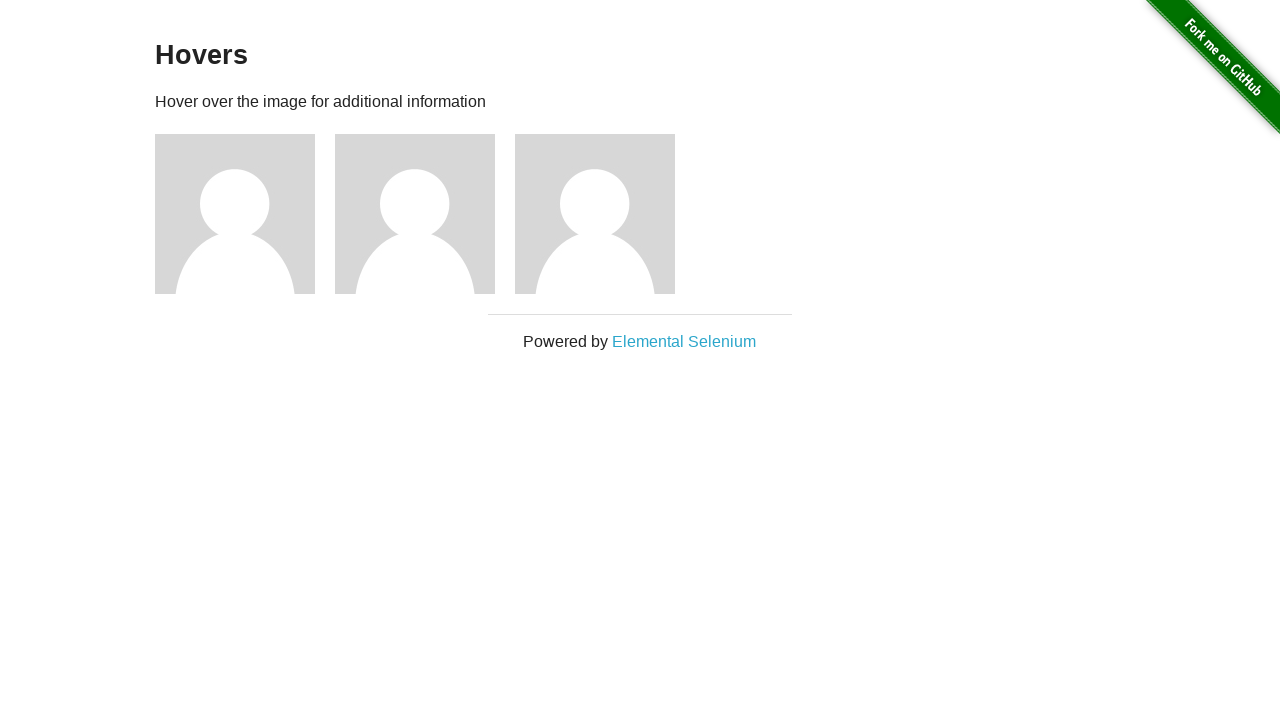